Opens the Protractor demo calculator page and verifies the page loads by checking the title

Starting URL: http://juliemr.github.io/protractor-demo/

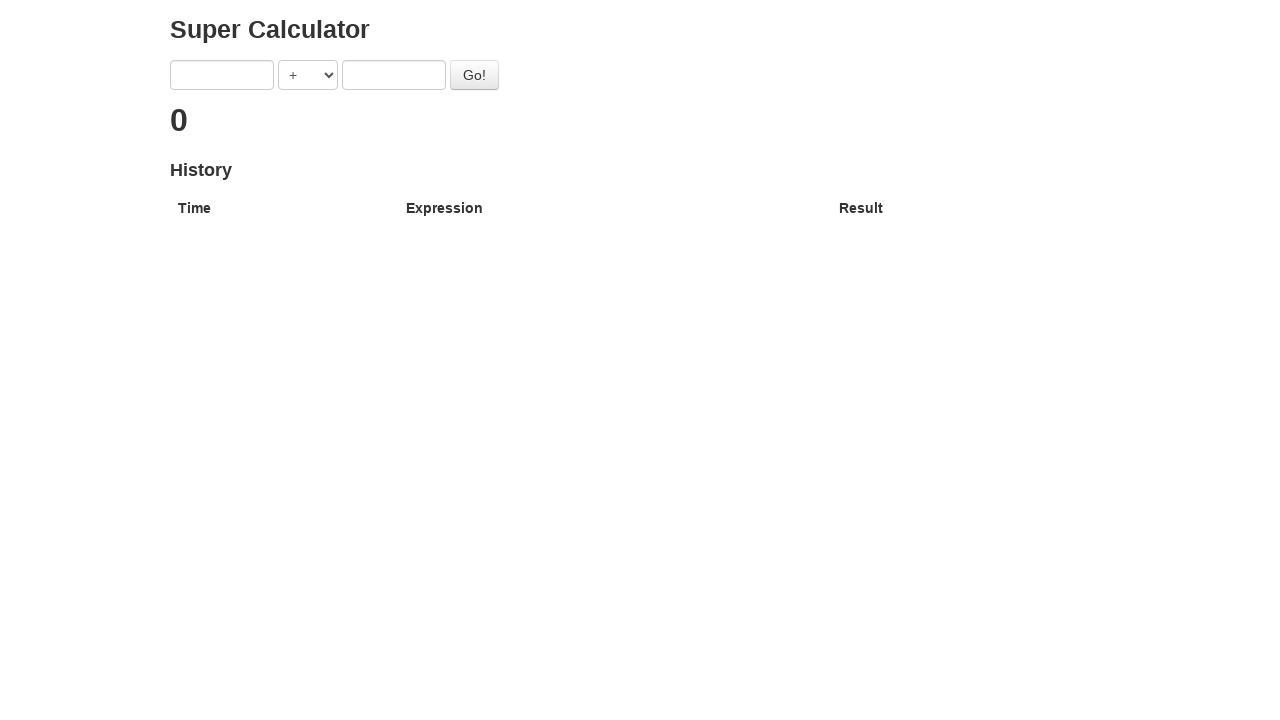

Set viewport size to 1920x1080
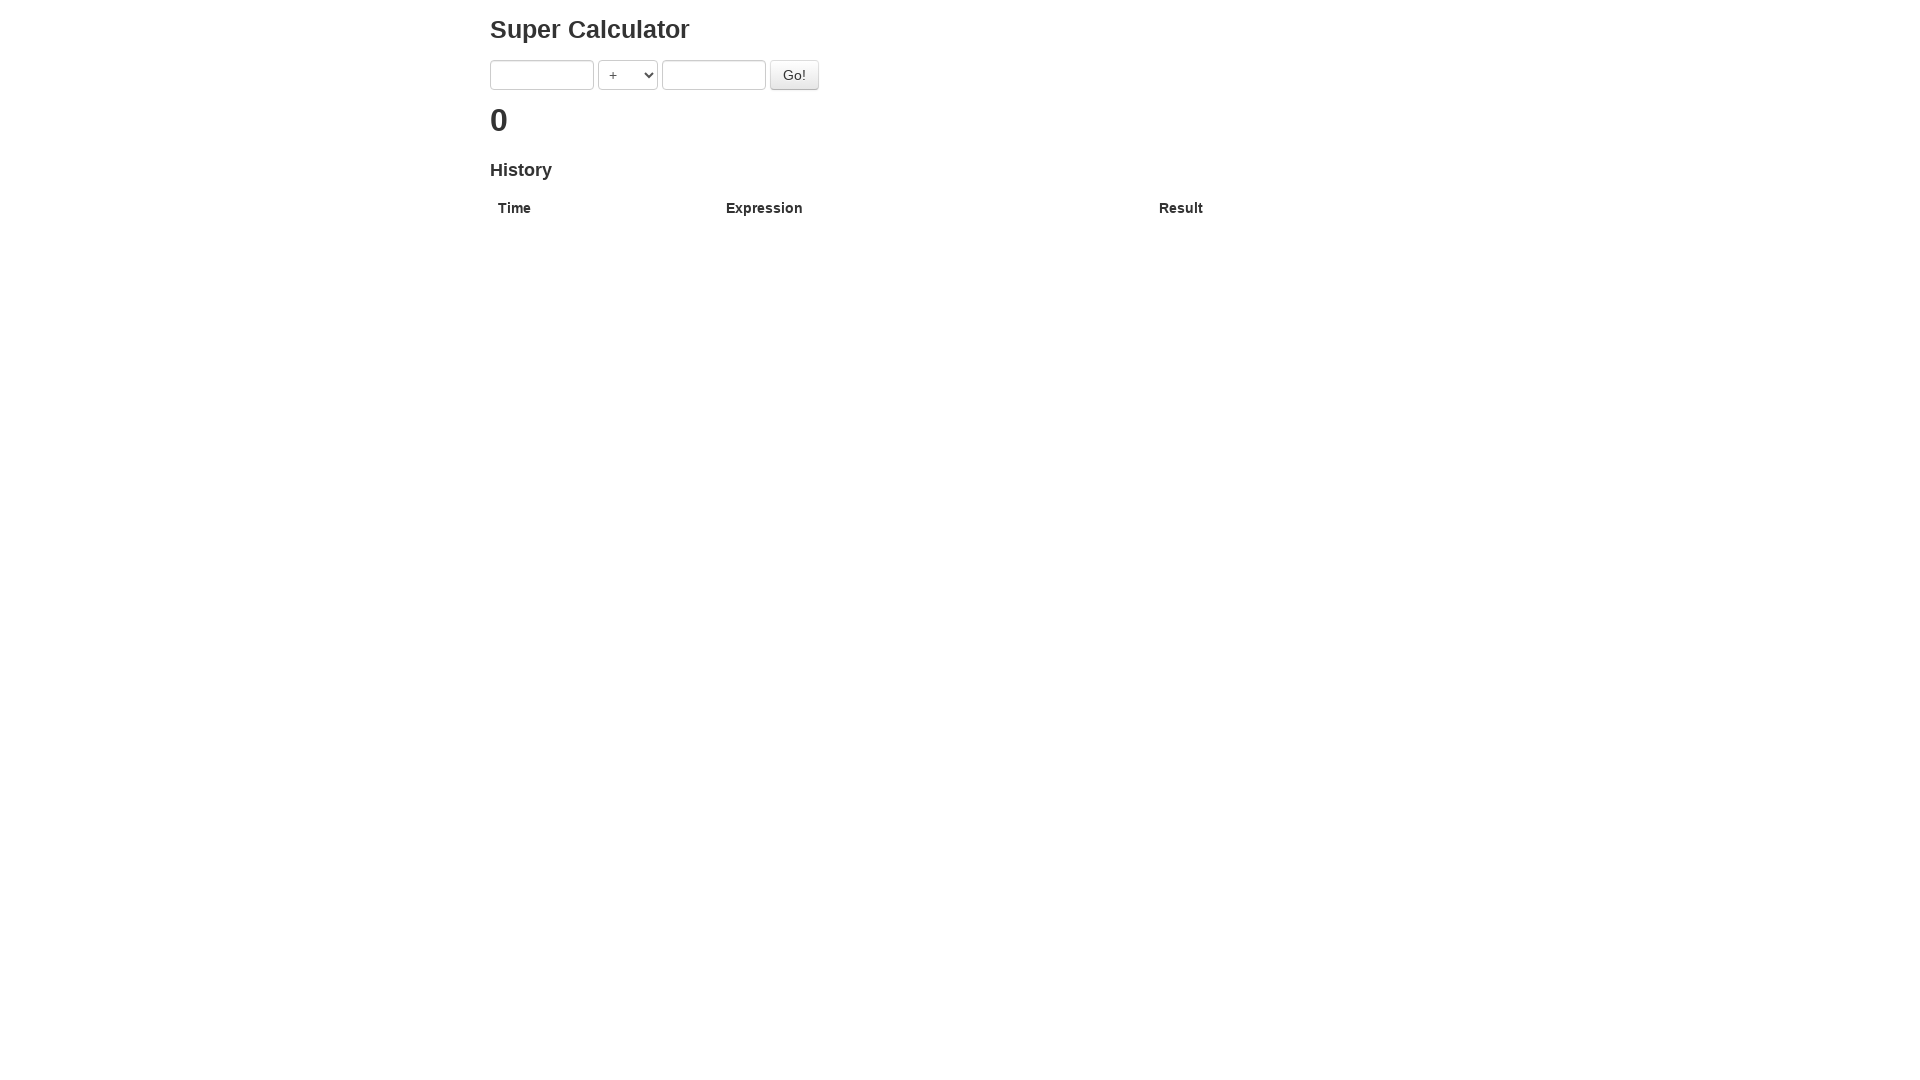

Waited for page to load (domcontentloaded)
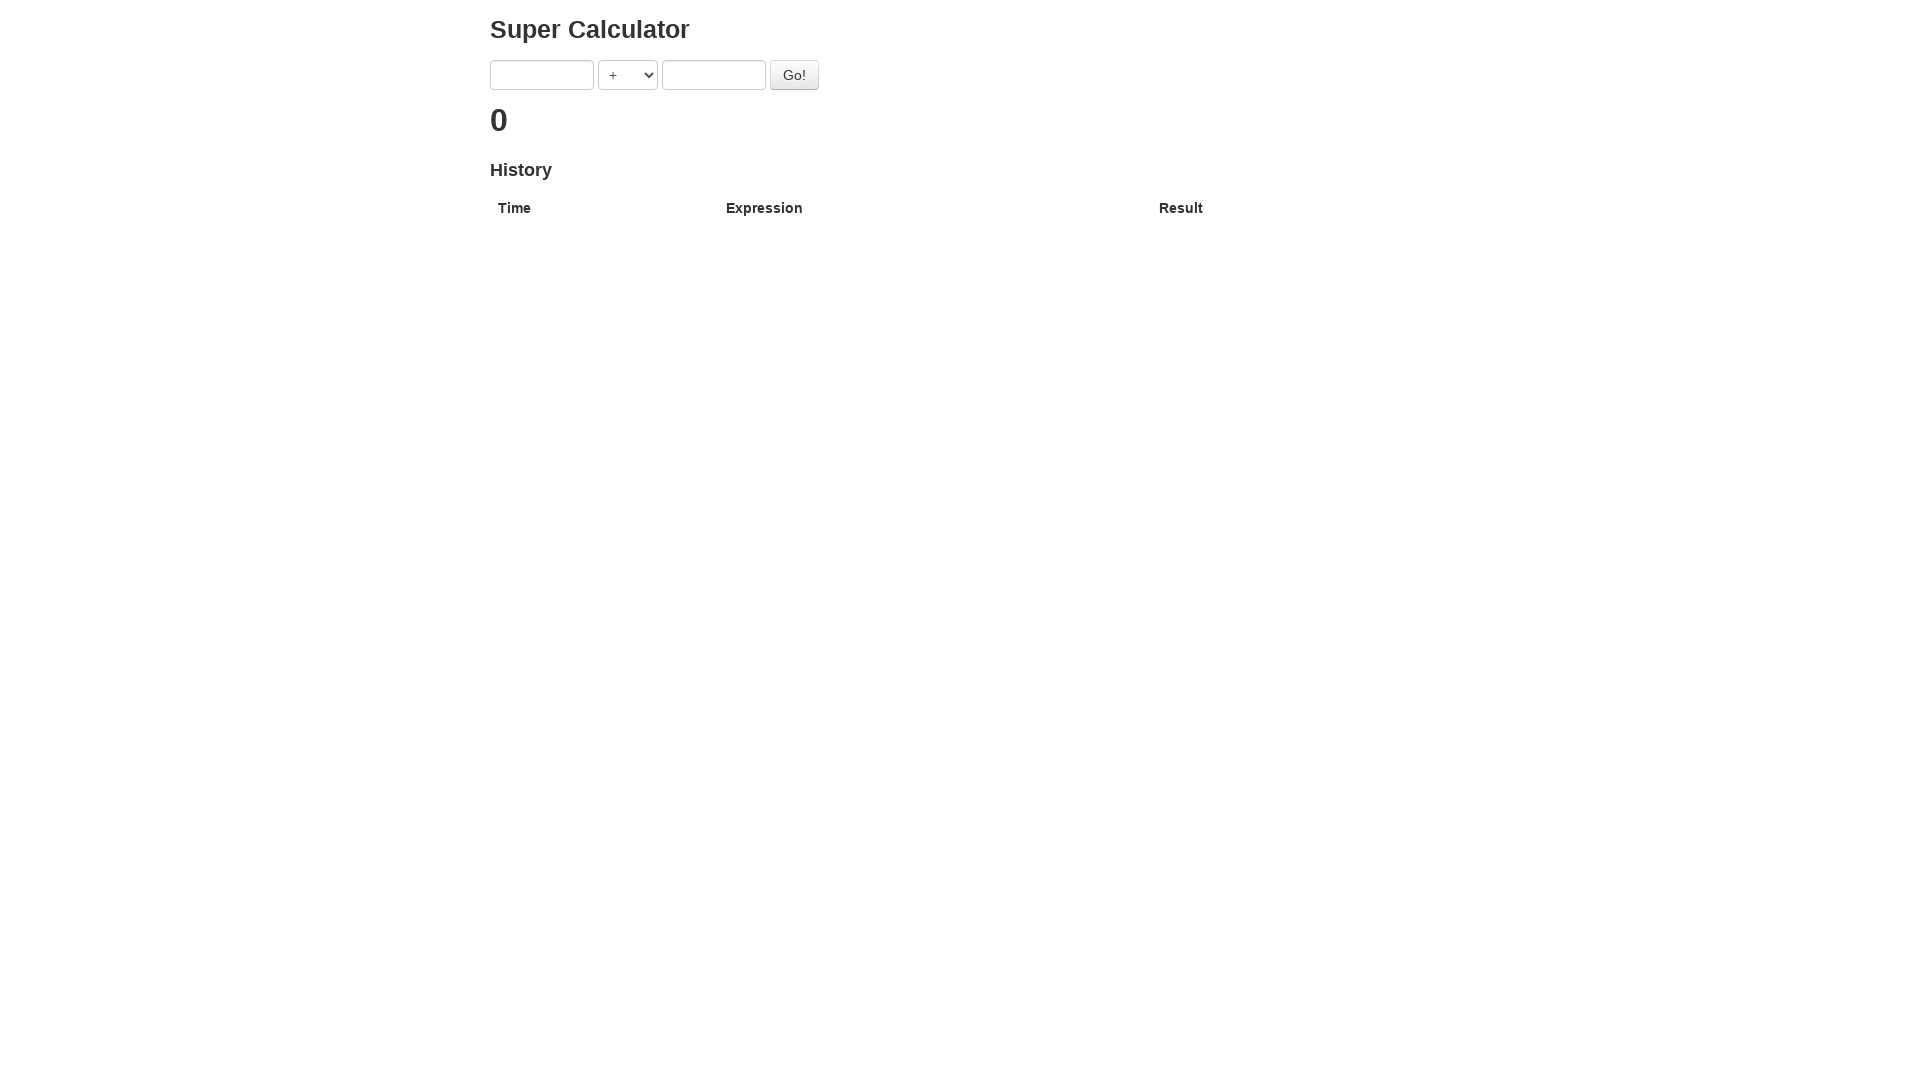

Retrieved page title: Super Calculator
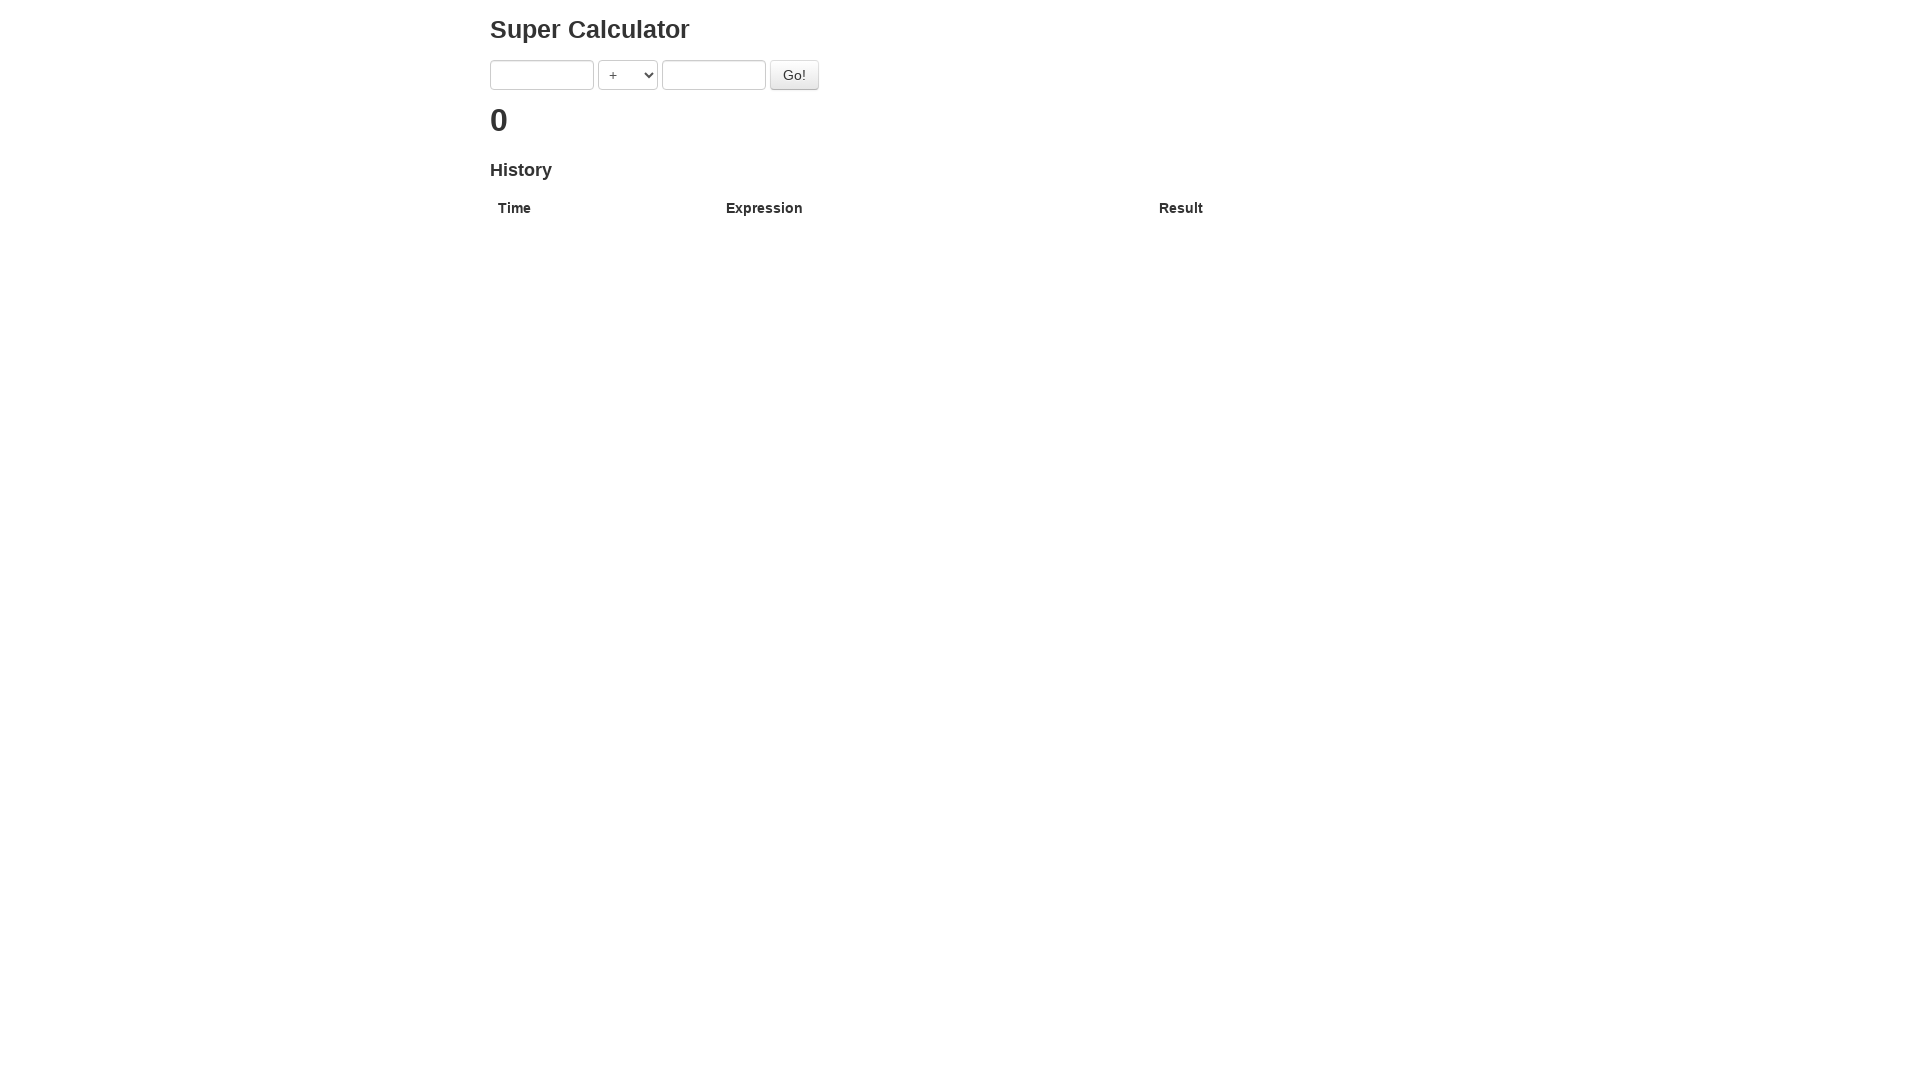

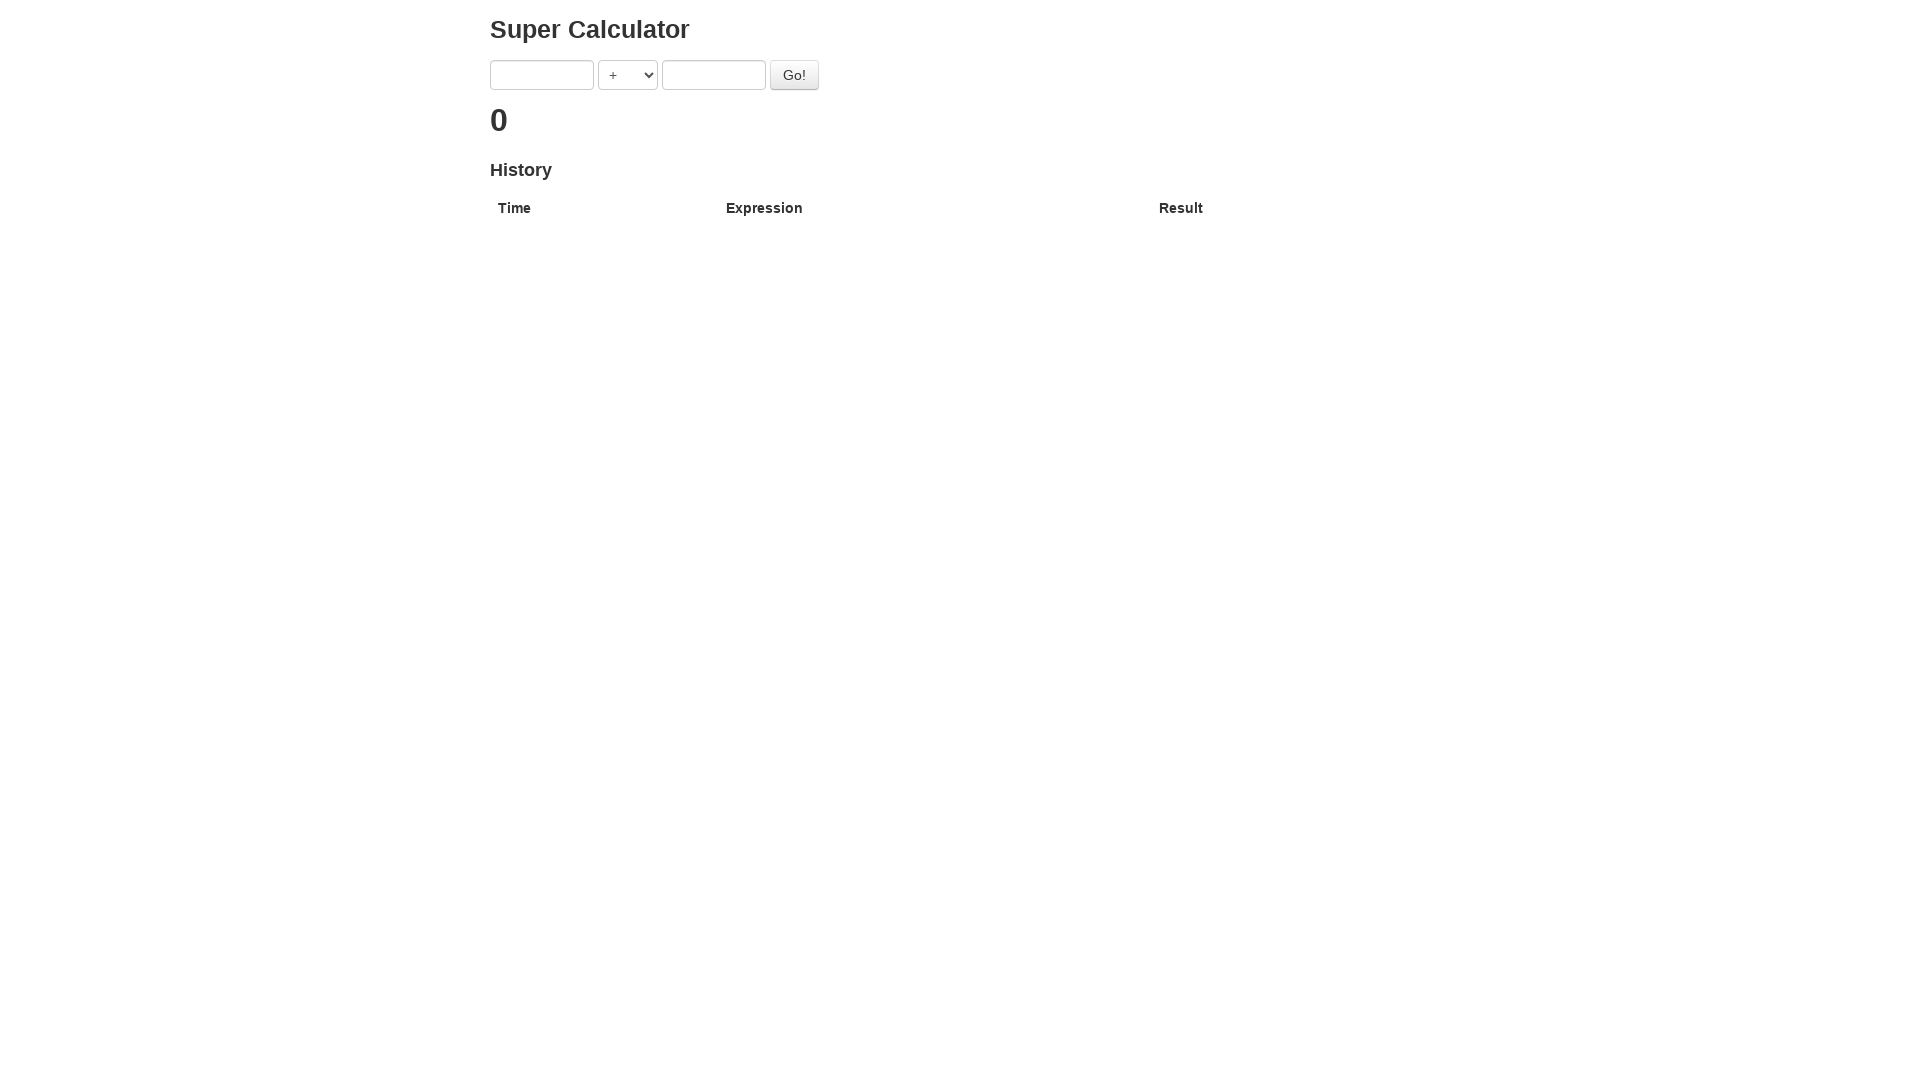